Tests GitHub signup email validation by entering an invalid email format to trigger error message

Starting URL: https://github.com/join?source=header-home

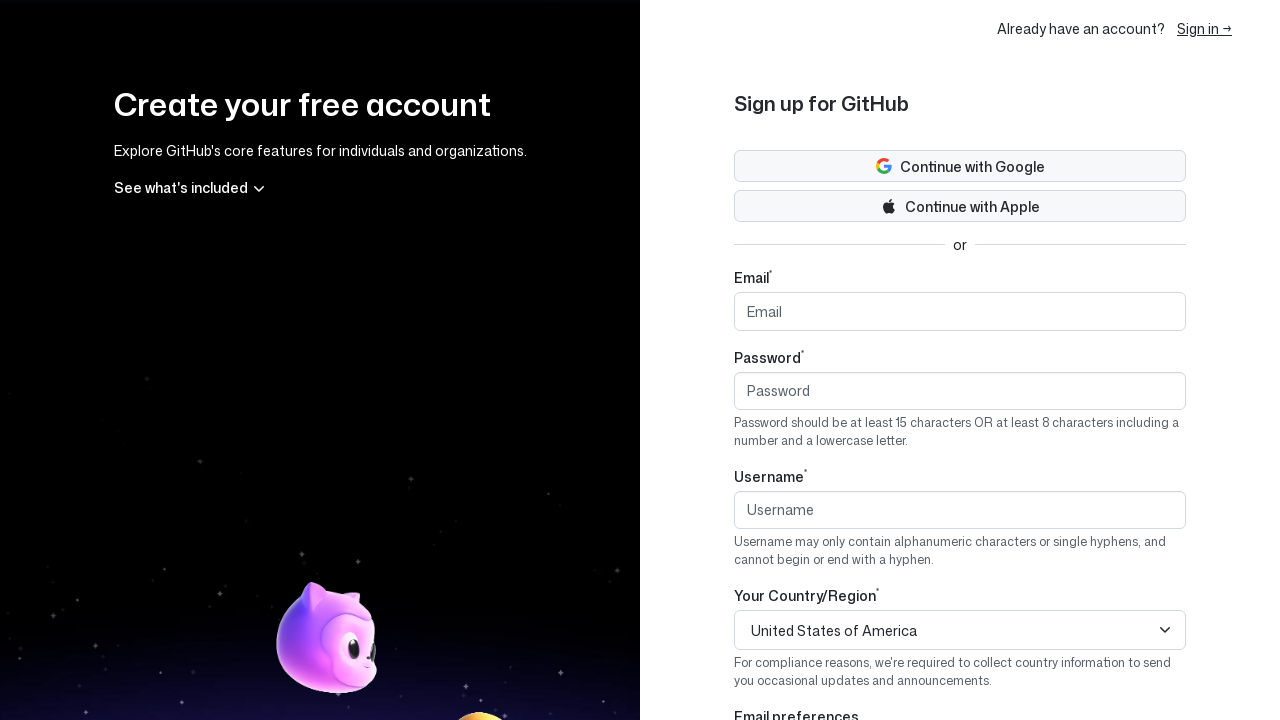

Filled username field with 'testuser54321' on input[name='user[login]']
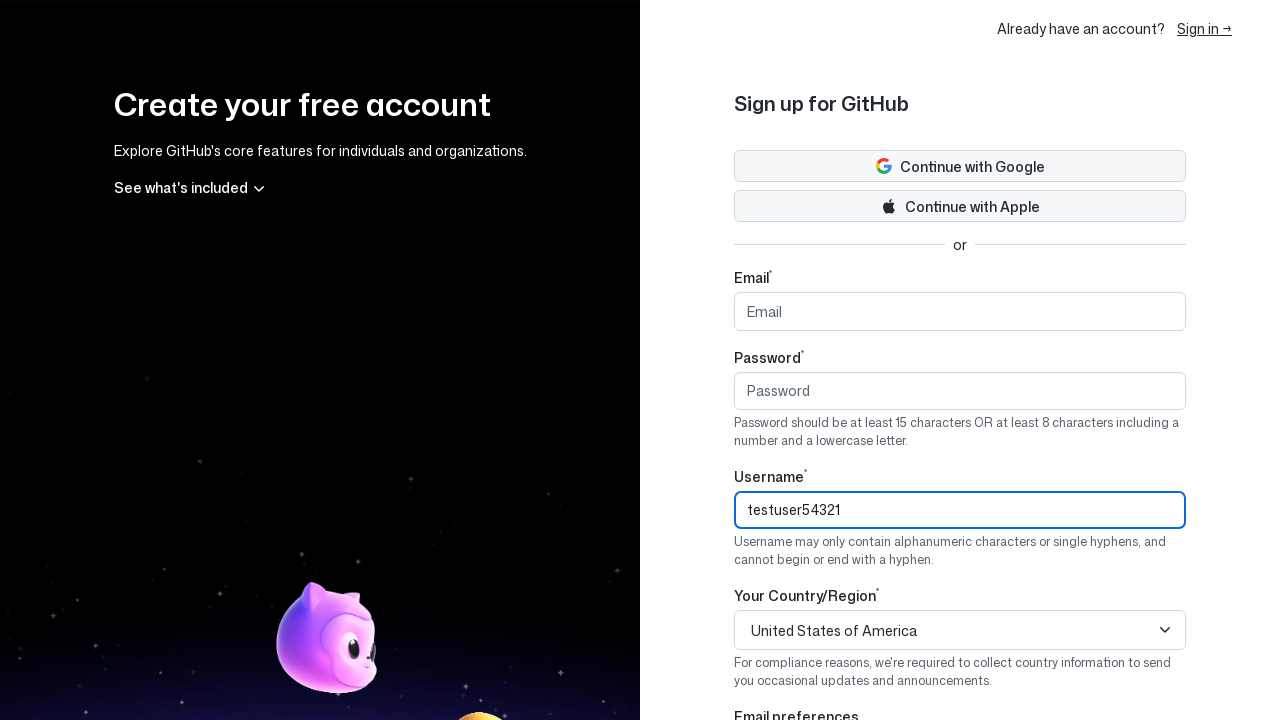

Filled email field with invalid format 'invalidemail.com' on input[name='user[email]']
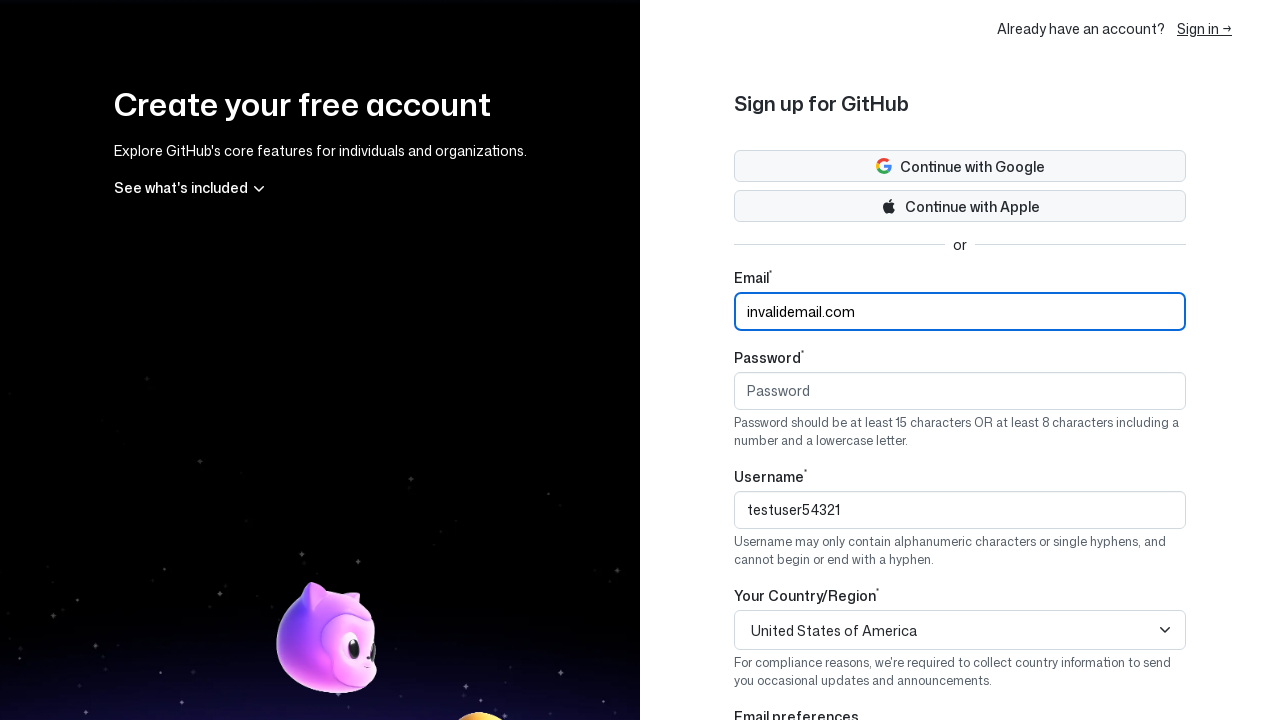

Filled password field with 'Password123' on input[name='user[password]']
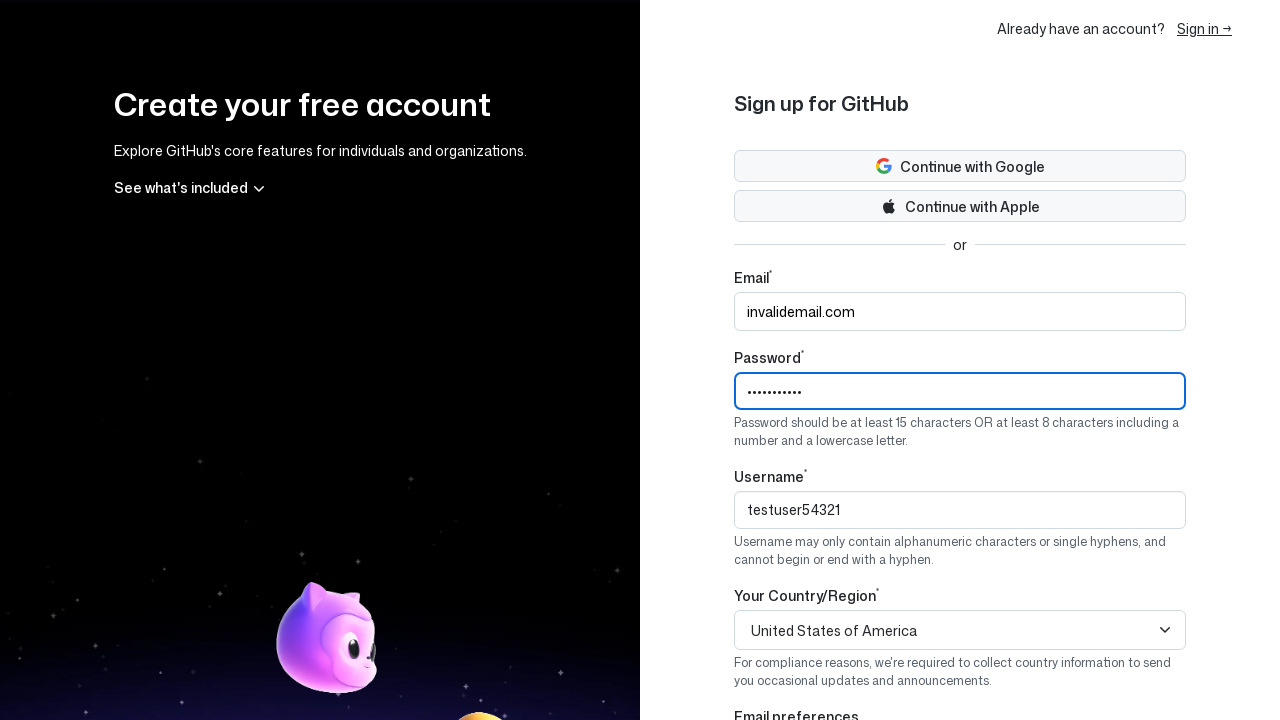

Clicked create account button to trigger email validation error at (960, 166) on button[type='submit']
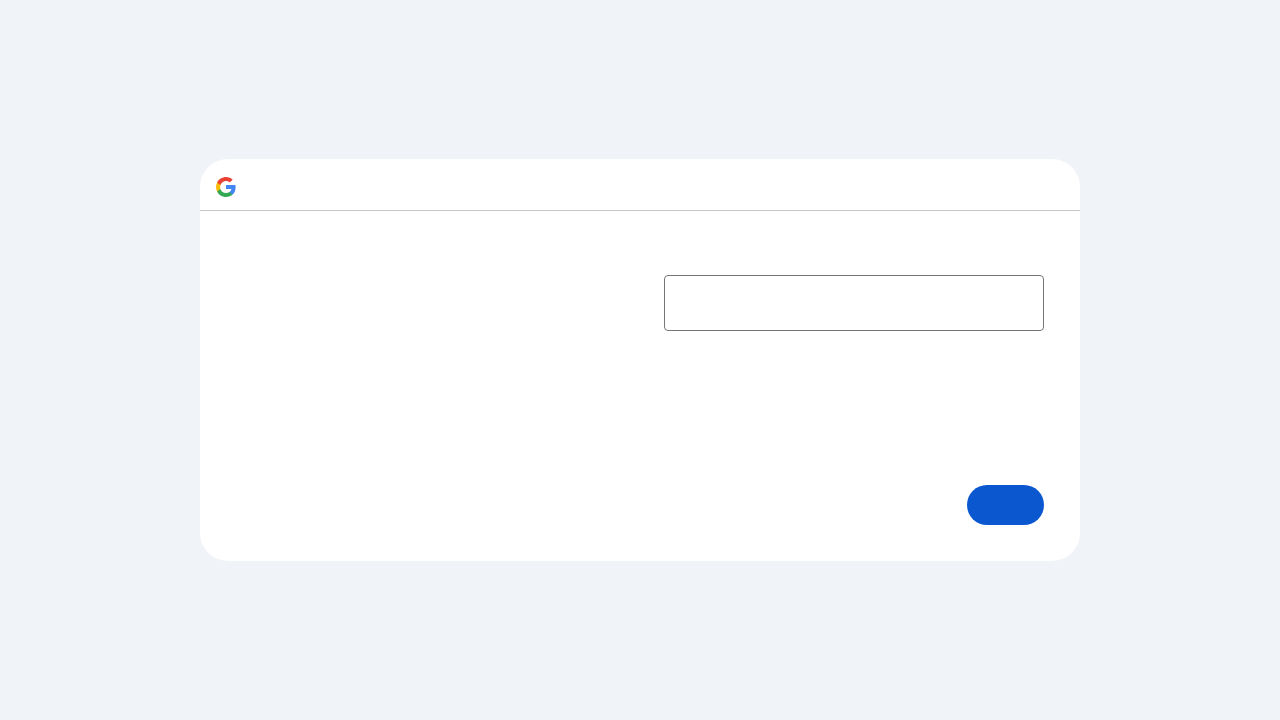

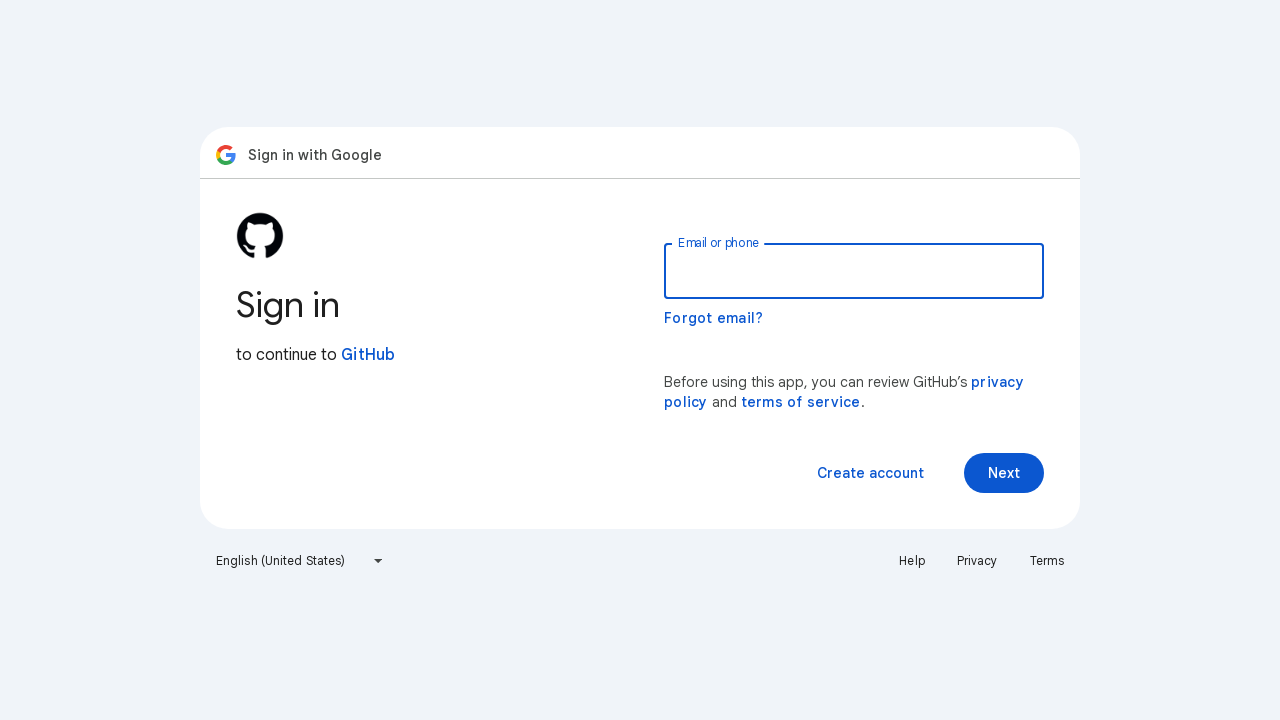